Tests drag and drop functionality on jQuery UI demo page by dragging a draggable element into a droppable target area within an iframe

Starting URL: http://jqueryui.com/droppable/

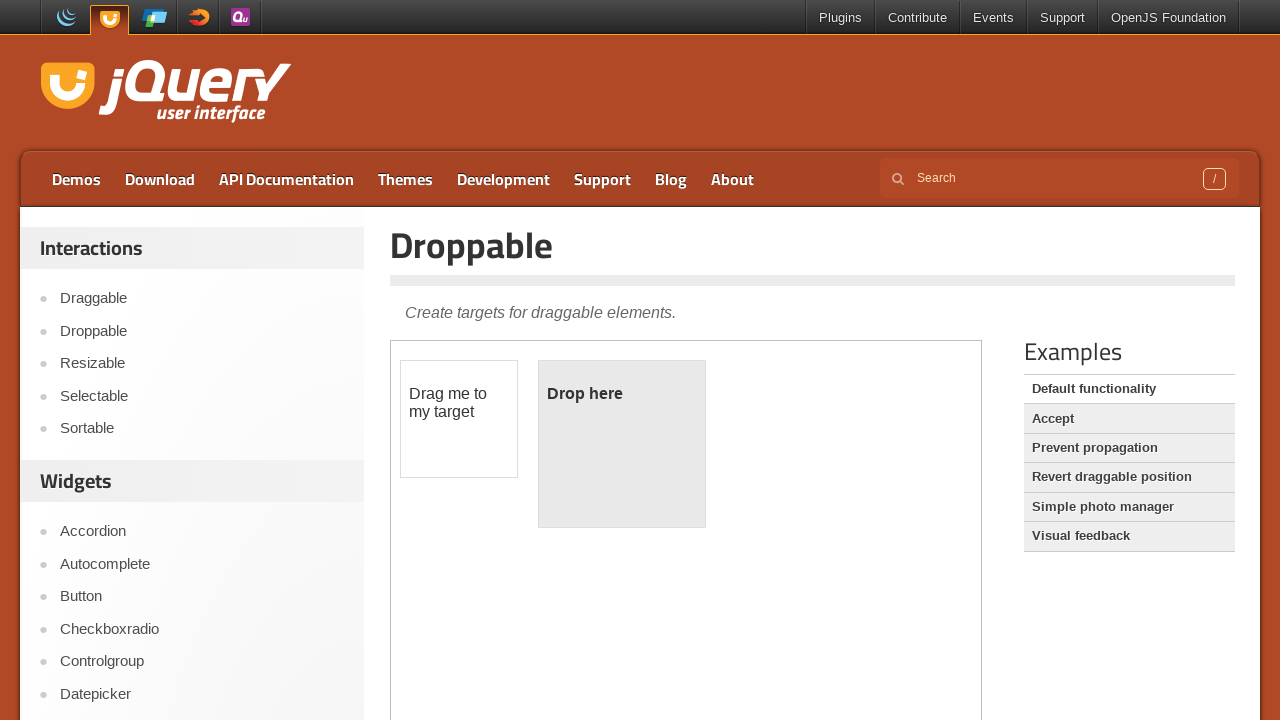

Located the demo iframe containing drag and drop elements
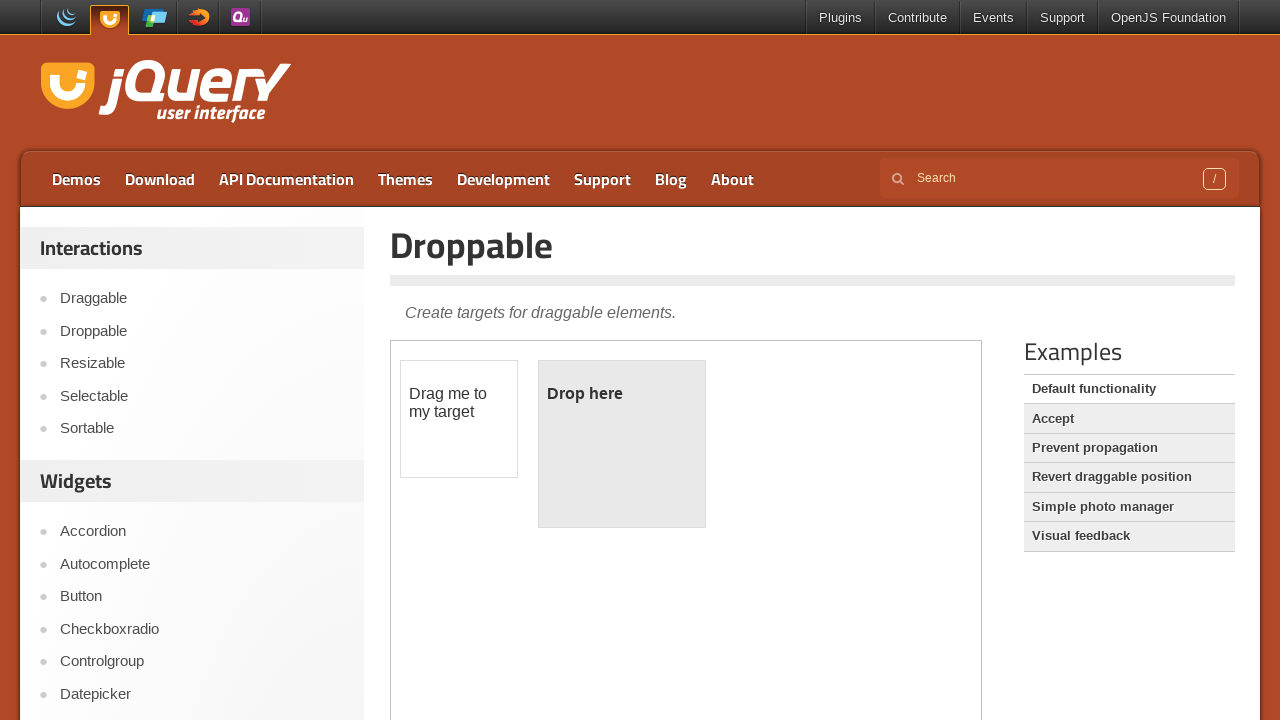

Located the draggable element with id 'draggable'
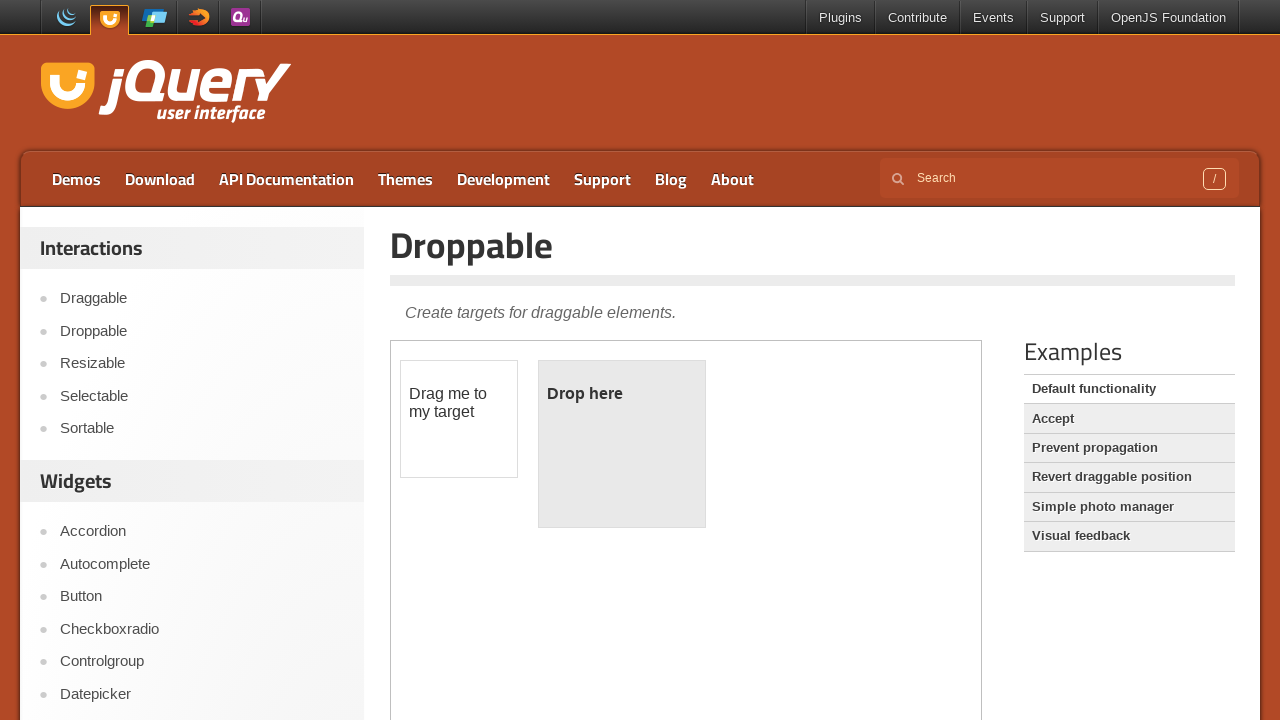

Located the droppable target area with id 'droppable'
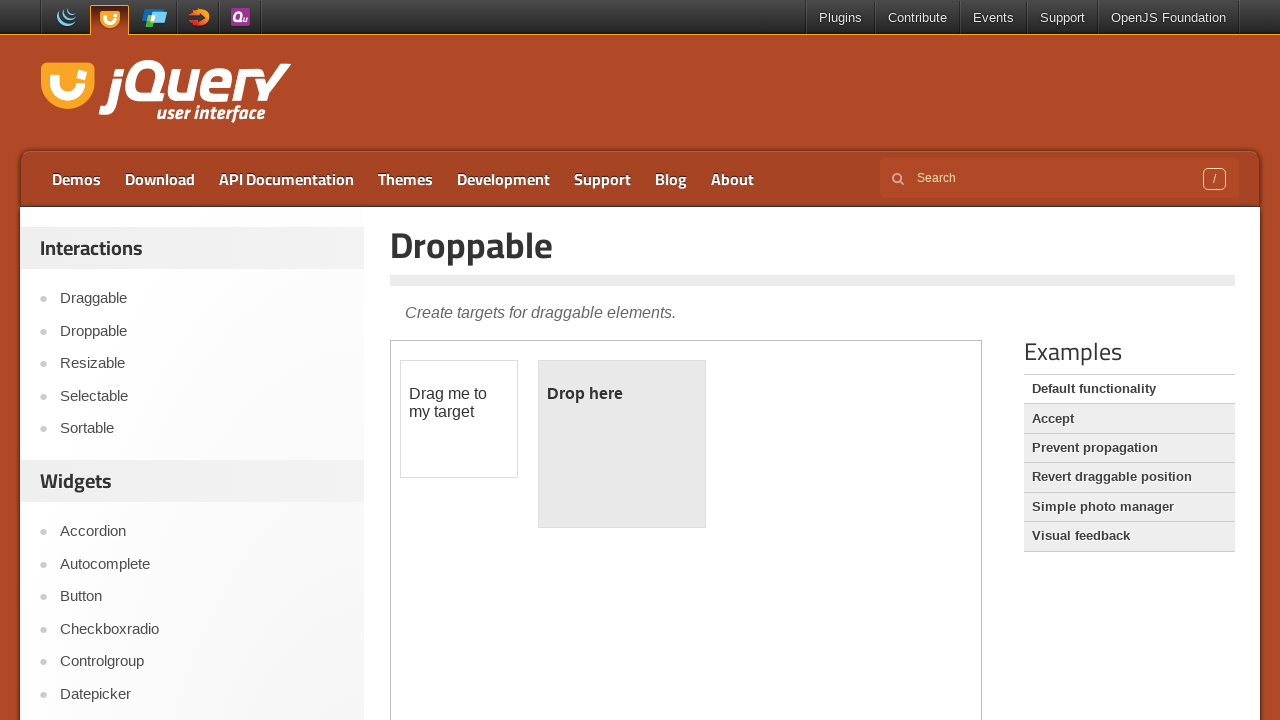

Dragged the draggable element into the droppable target area at (622, 444)
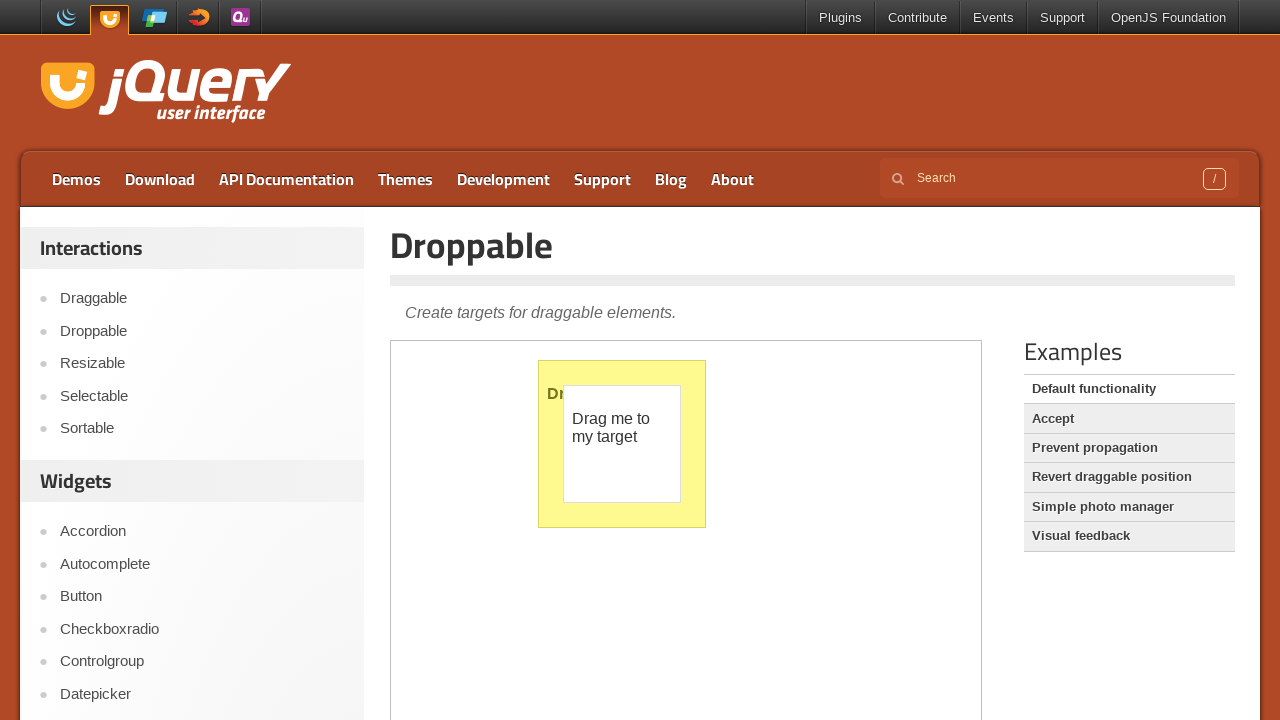

Waited 3 seconds for drag and drop animation to complete
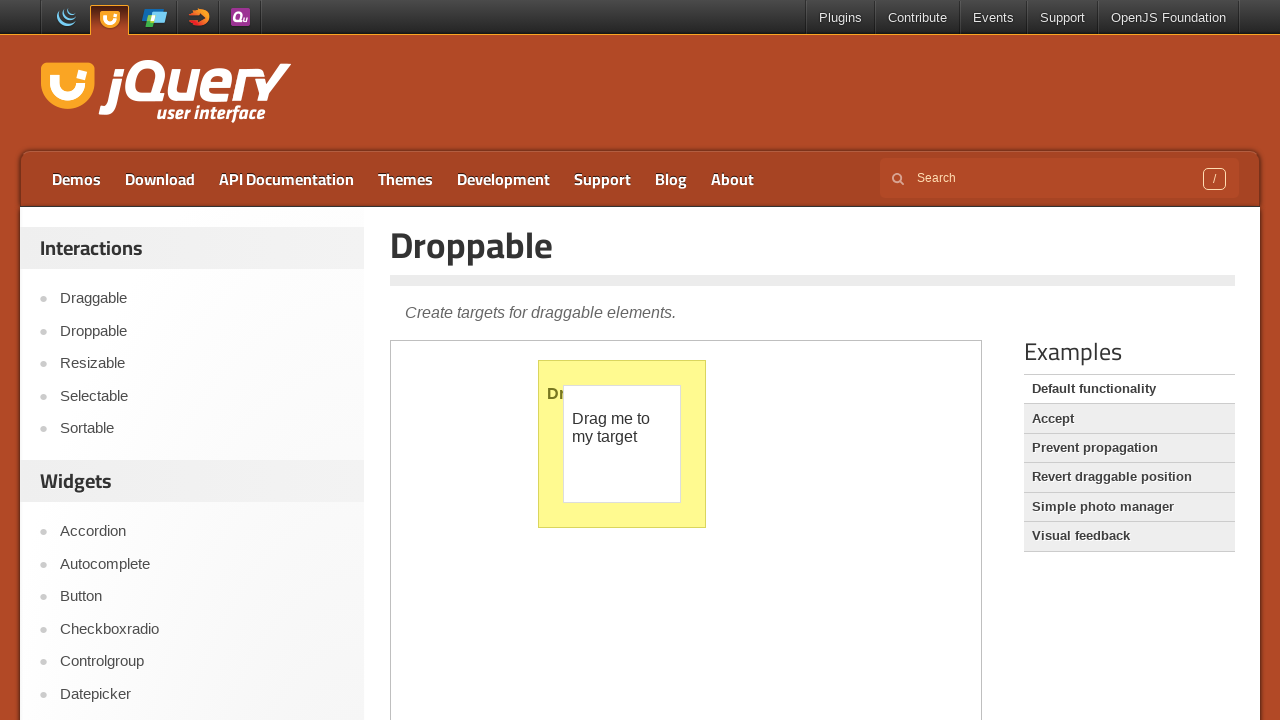

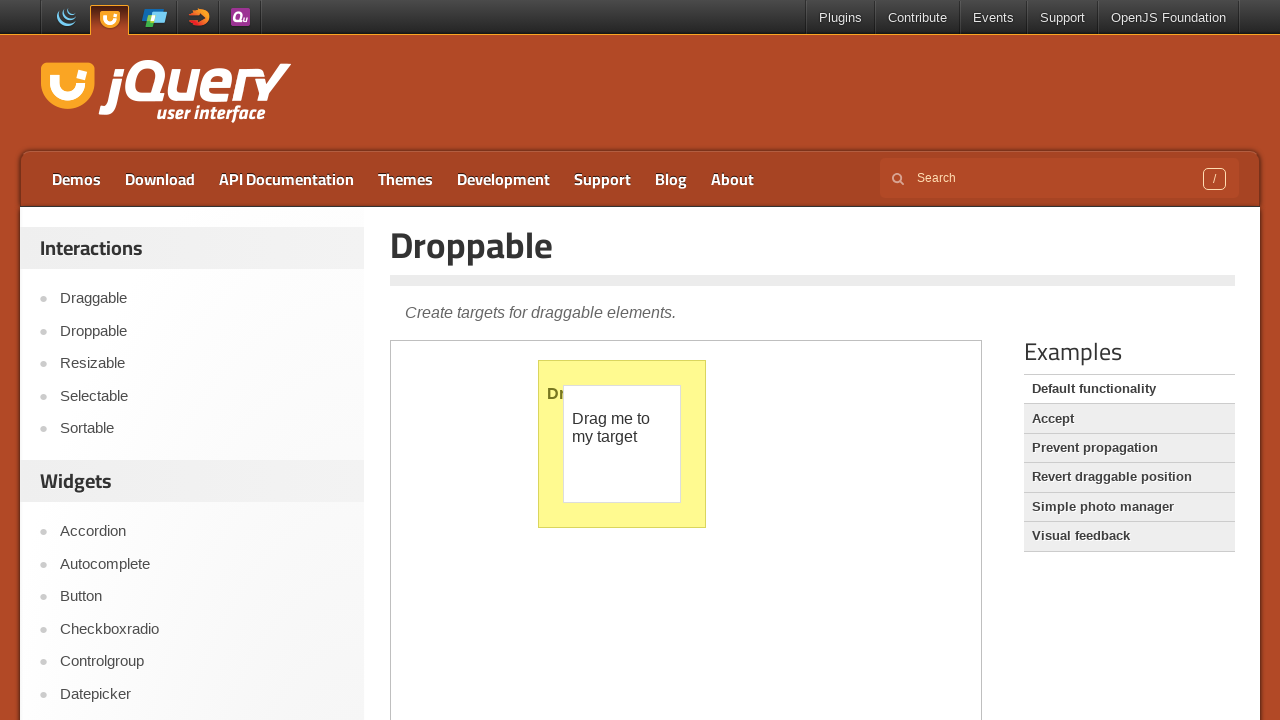